Clicks the Team Members link in main content and verifies navigation

Starting URL: https://www.99-bottles-of-beer.net/

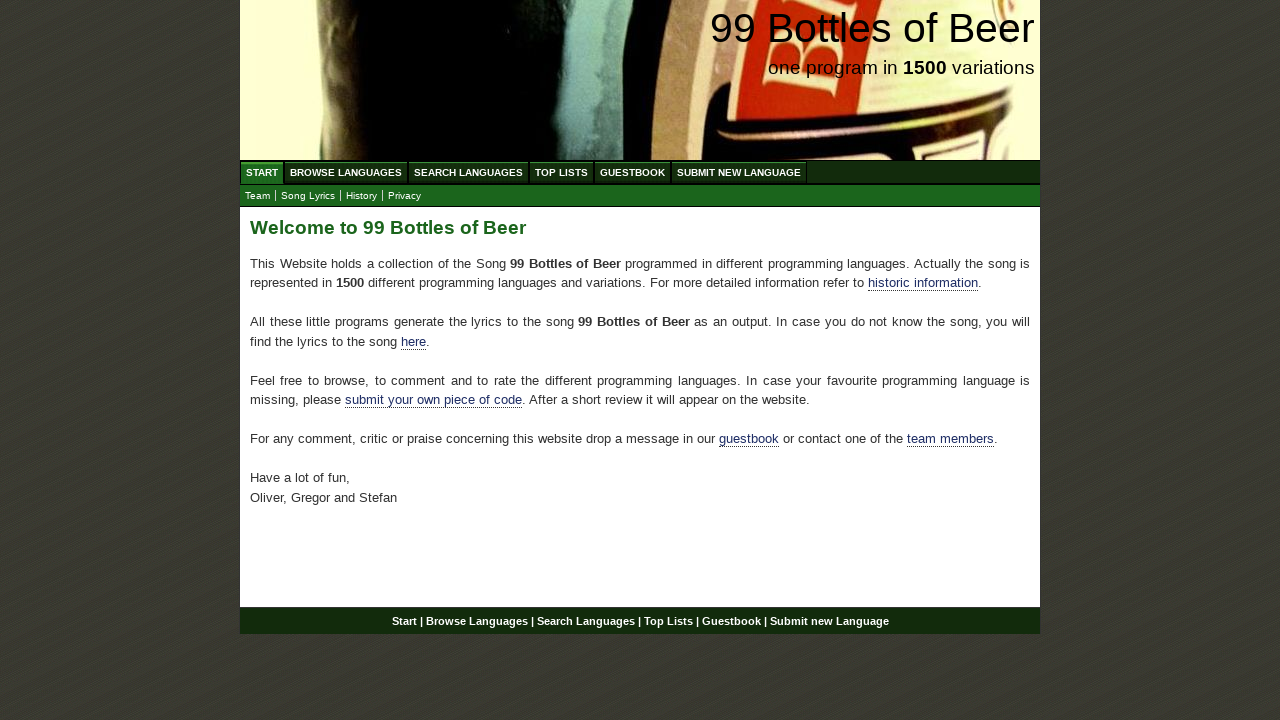

Clicked Team Members link in main content at (950, 439) on xpath=//div[@id='main']//a[@href='./team.html']
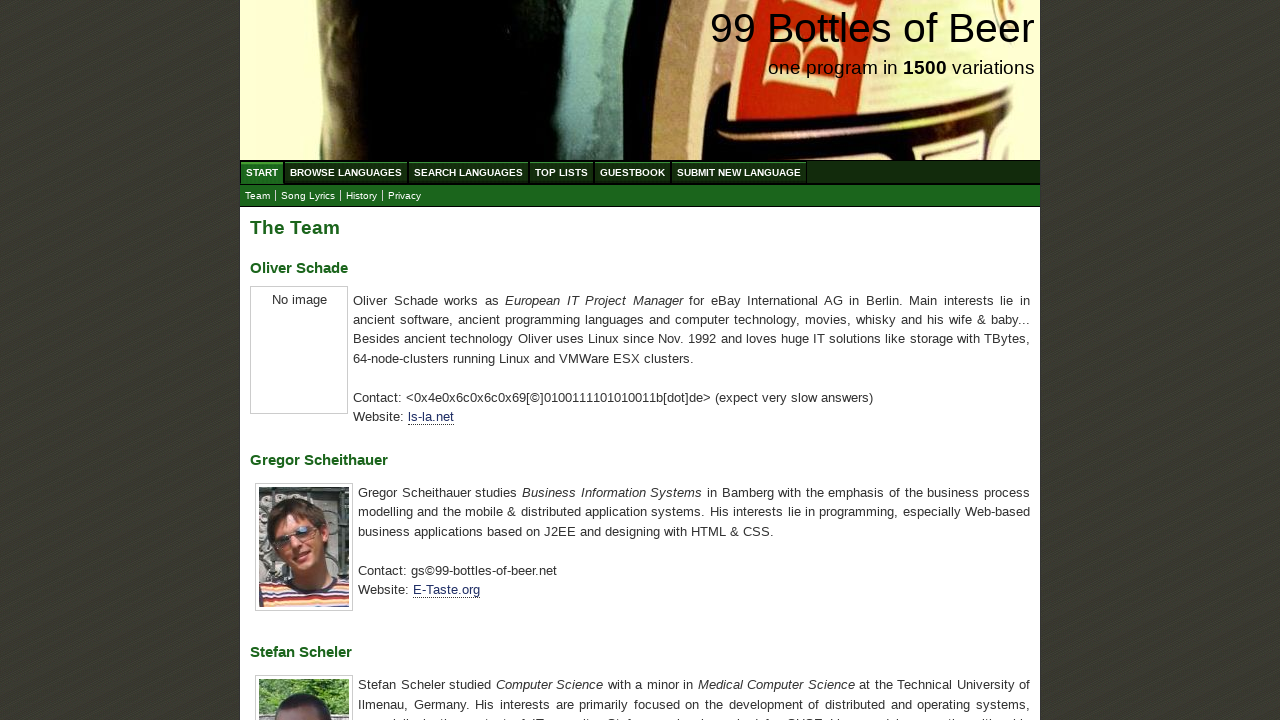

Verified navigation to Team Members page
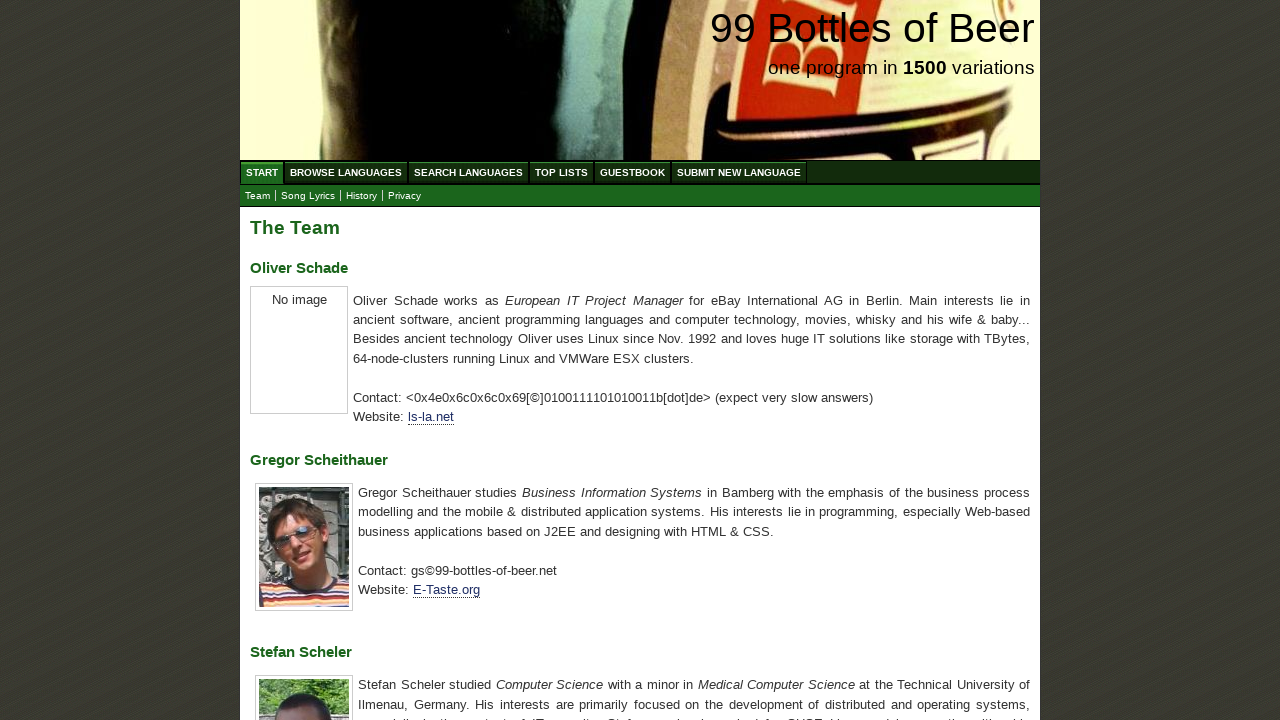

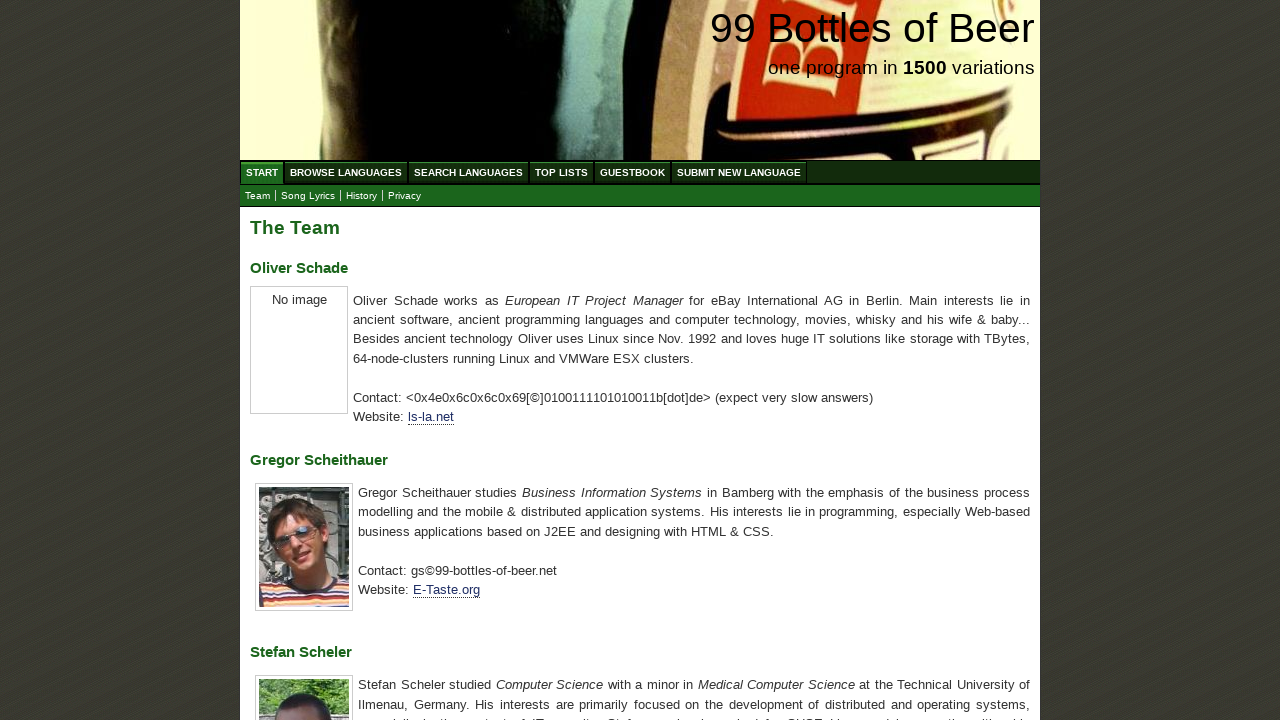